Navigates to the Binance feed page and verifies that the feed list and news cards are loaded properly.

Starting URL: https://www.binance.com/en/feed

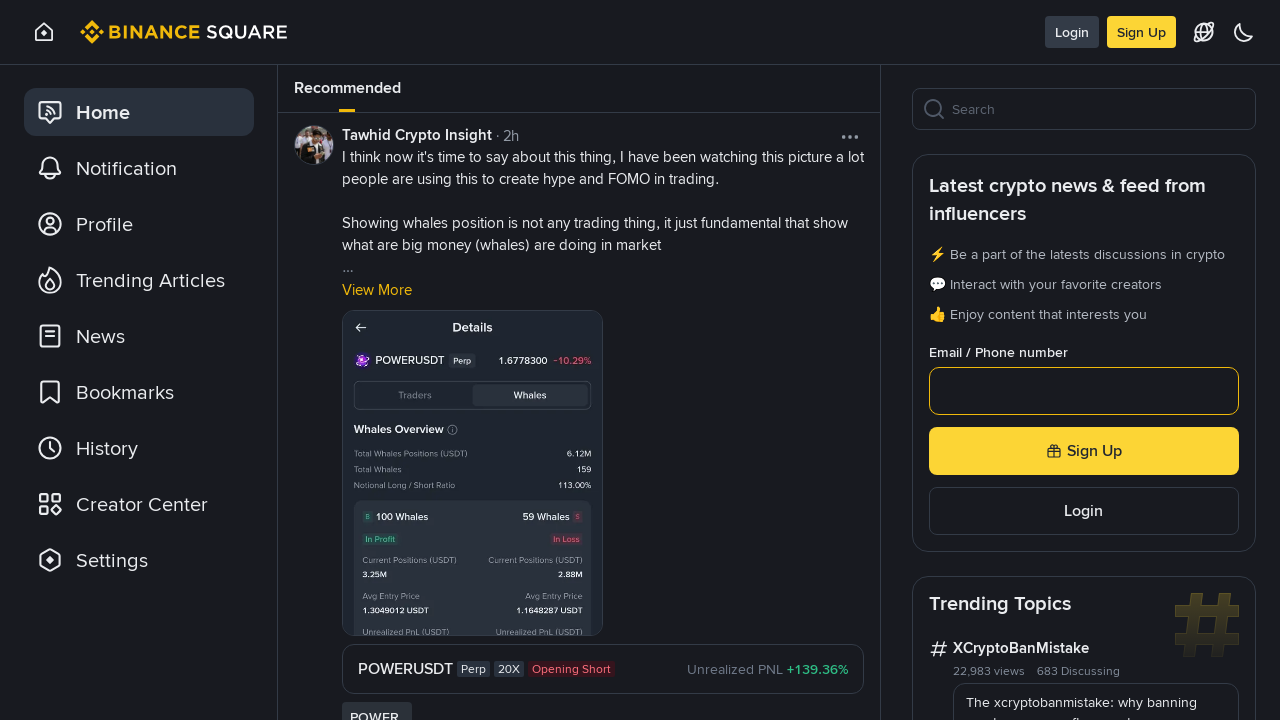

Feed list loaded on Binance feed page
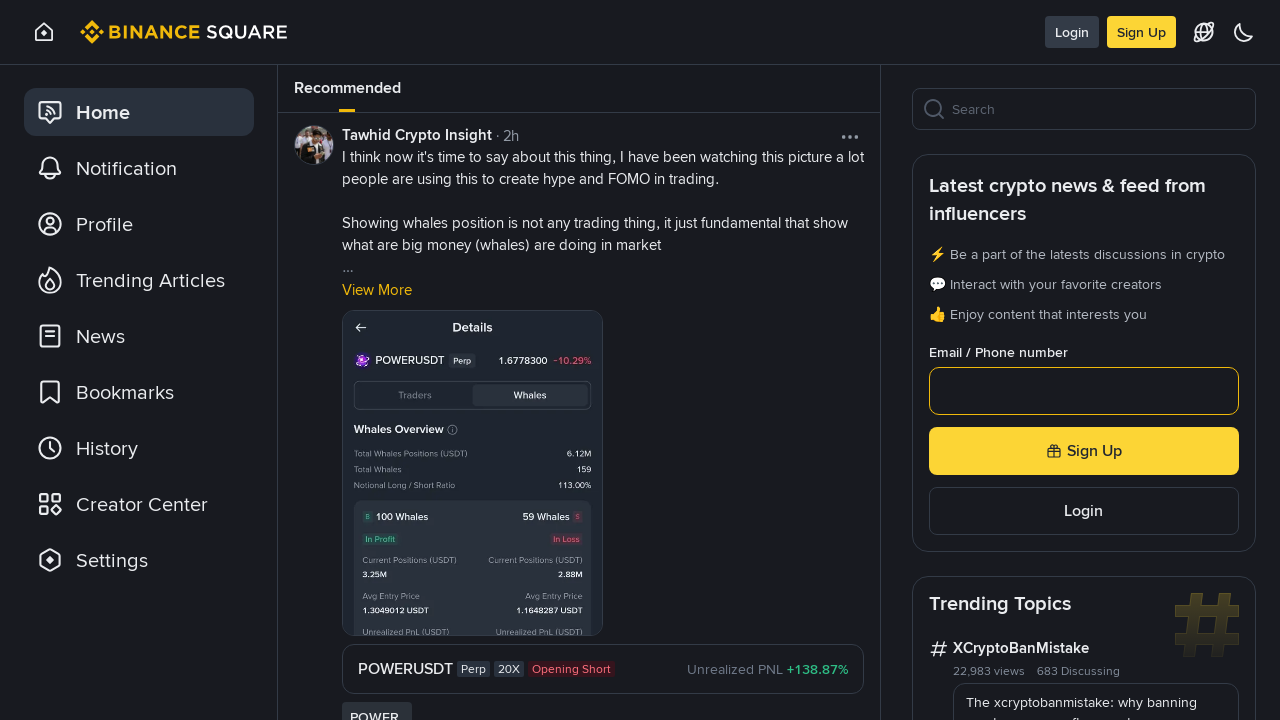

Feed cards are present in the DOM
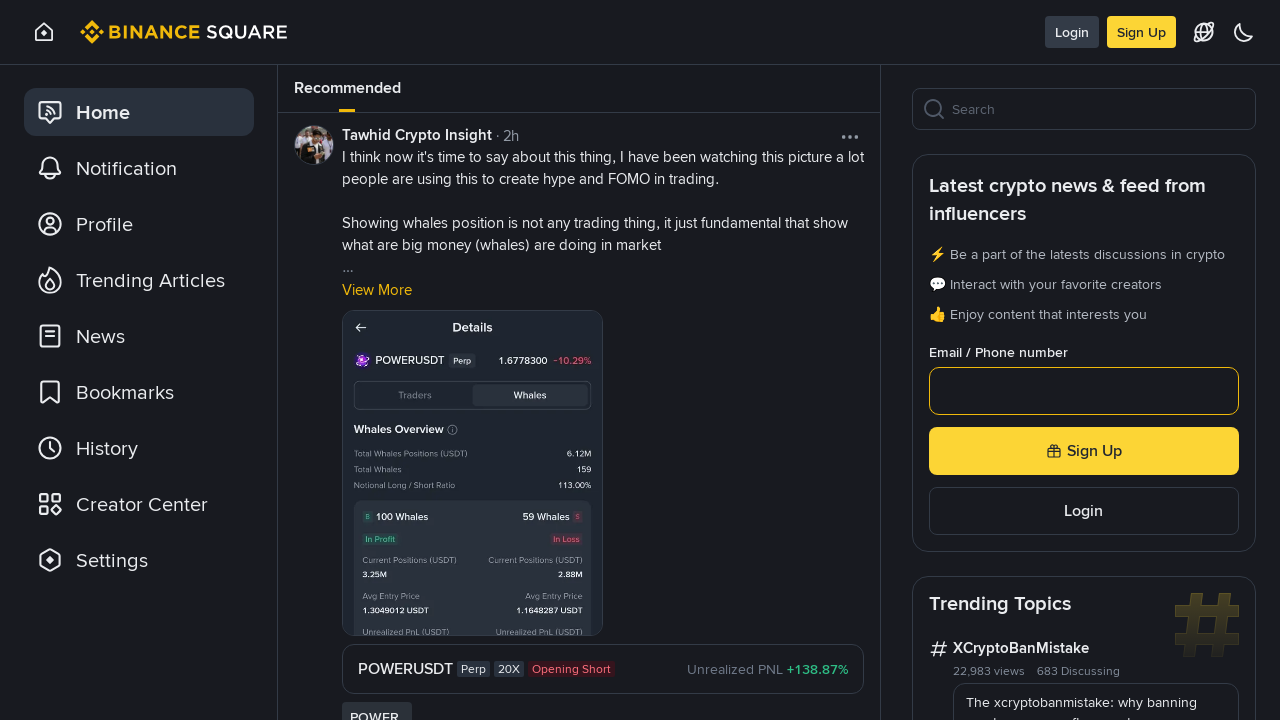

First feed card is visible on the page
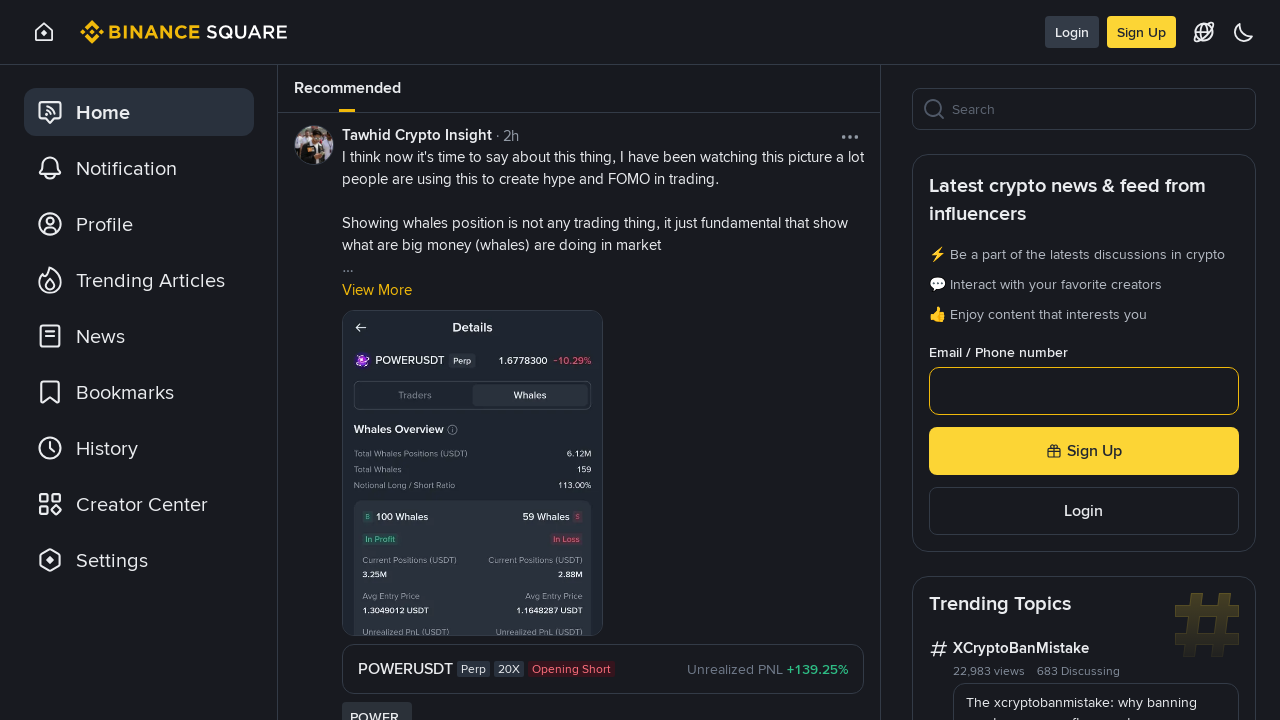

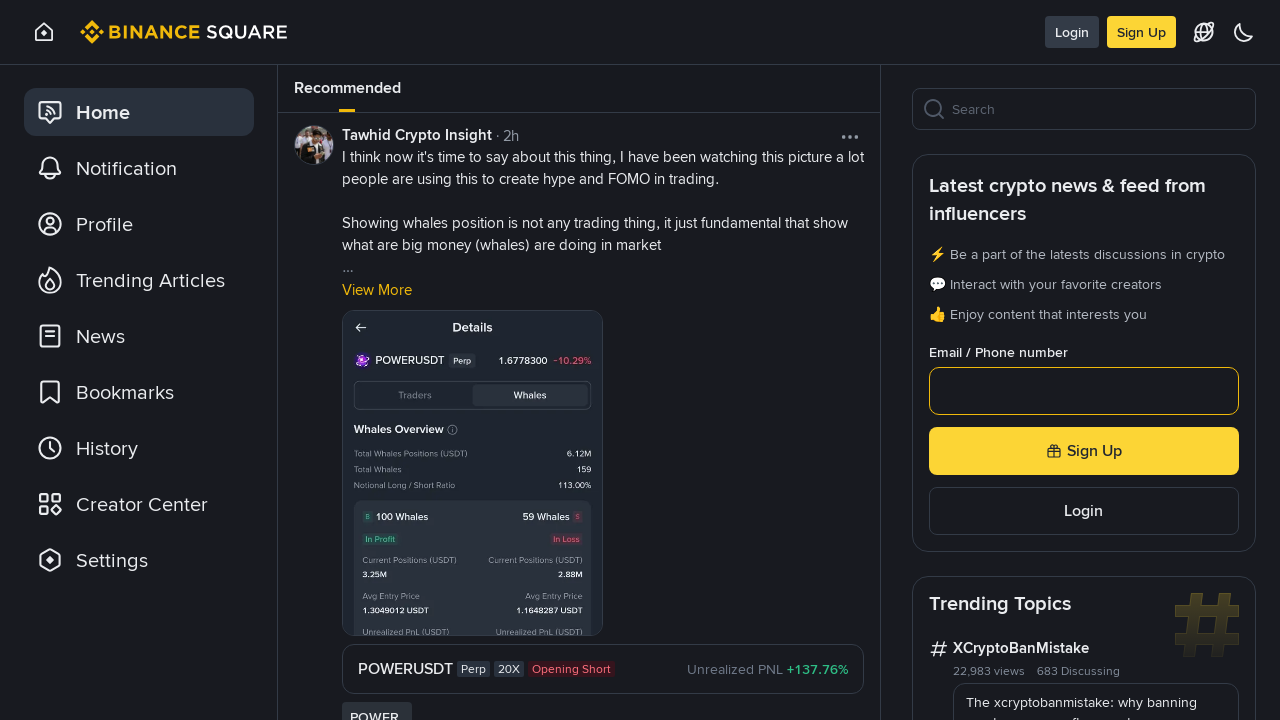